Tests scrolling down on IKEA website by executing JavaScript to scroll 1000 pixels vertically

Starting URL: https://www.ikea.com/us/en/

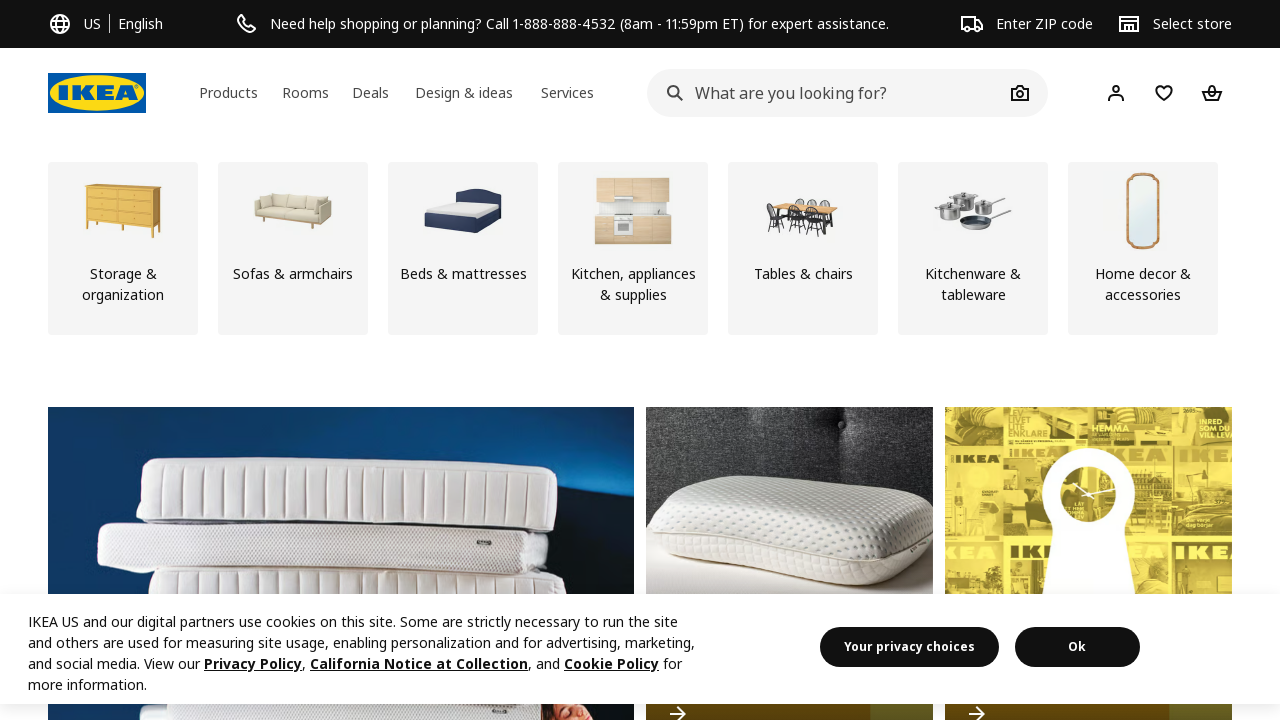

Executed JavaScript to scroll down 1000 pixels vertically on IKEA website
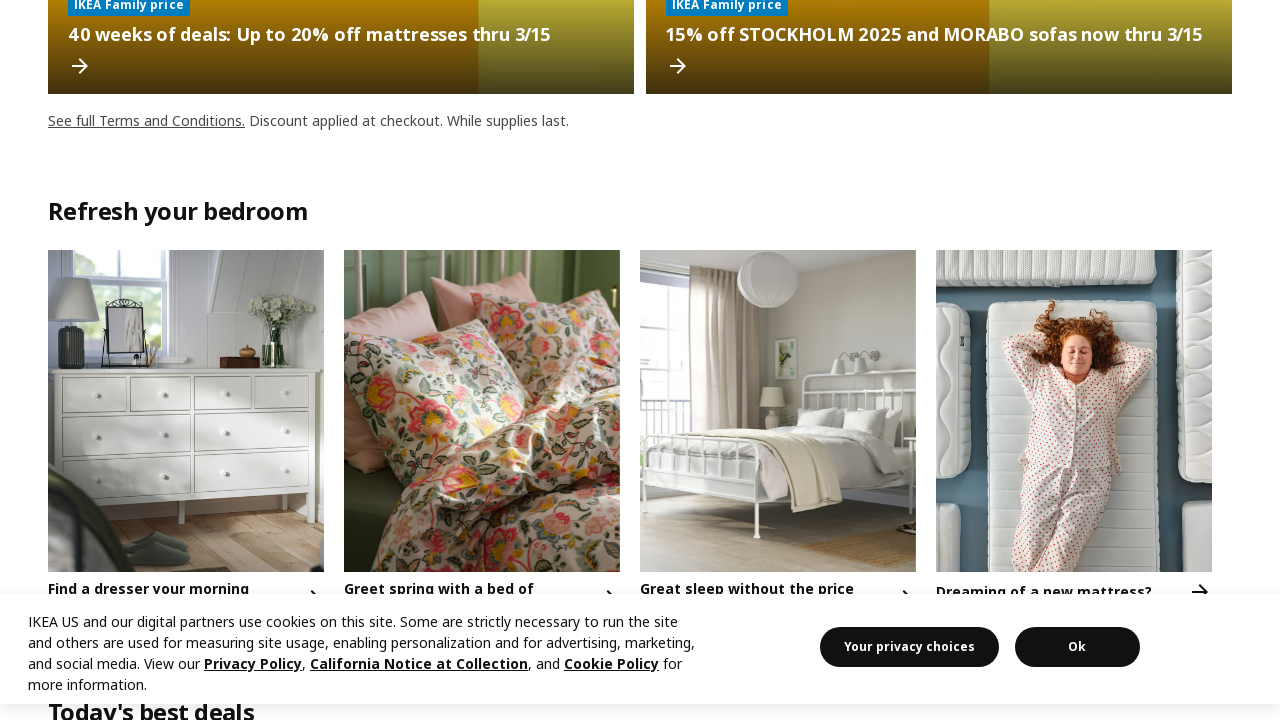

Waited 2 seconds for scroll animation to complete
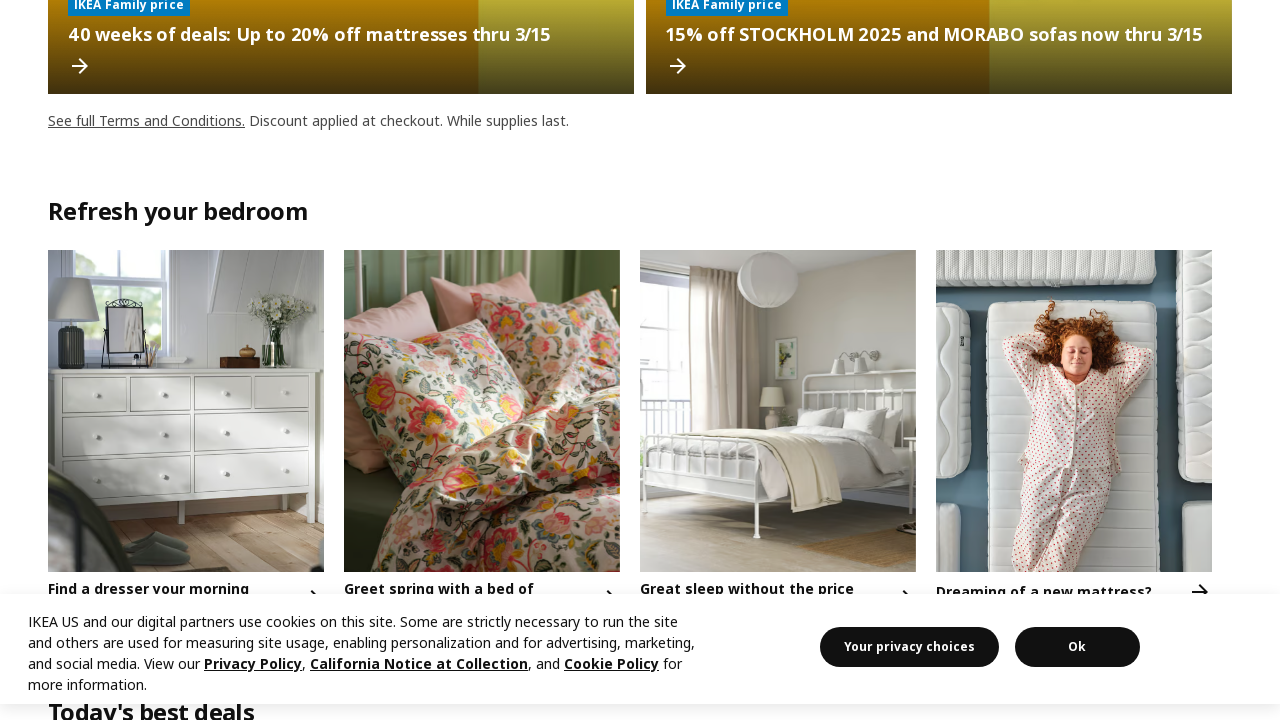

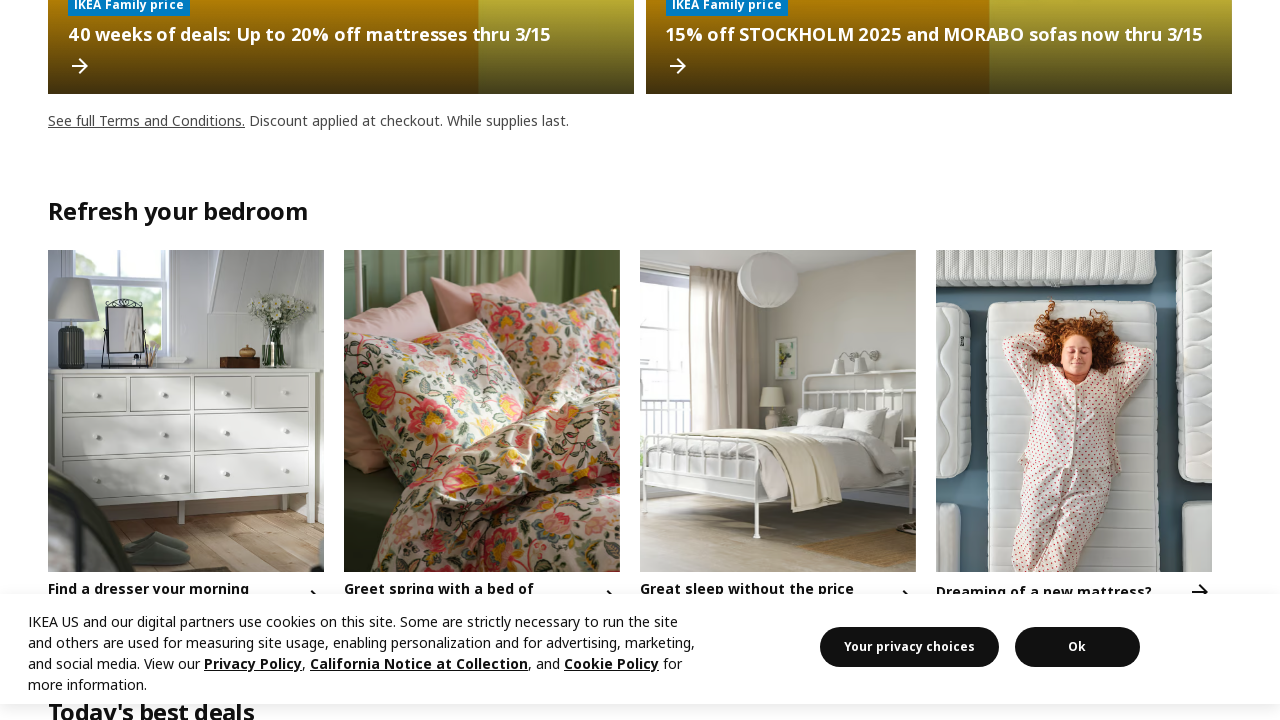